Tests clicking Security link in footer

Starting URL: https://github.com/customer-stories/mercado-libre

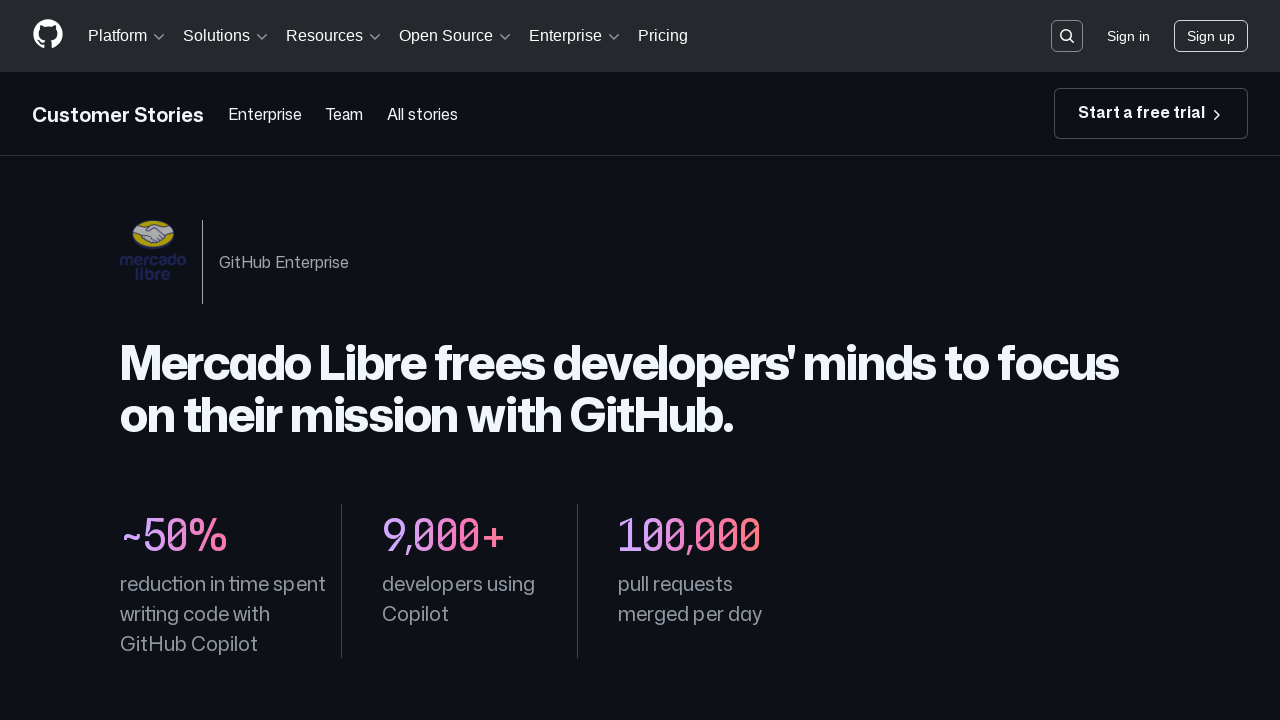

Security link in footer is visible
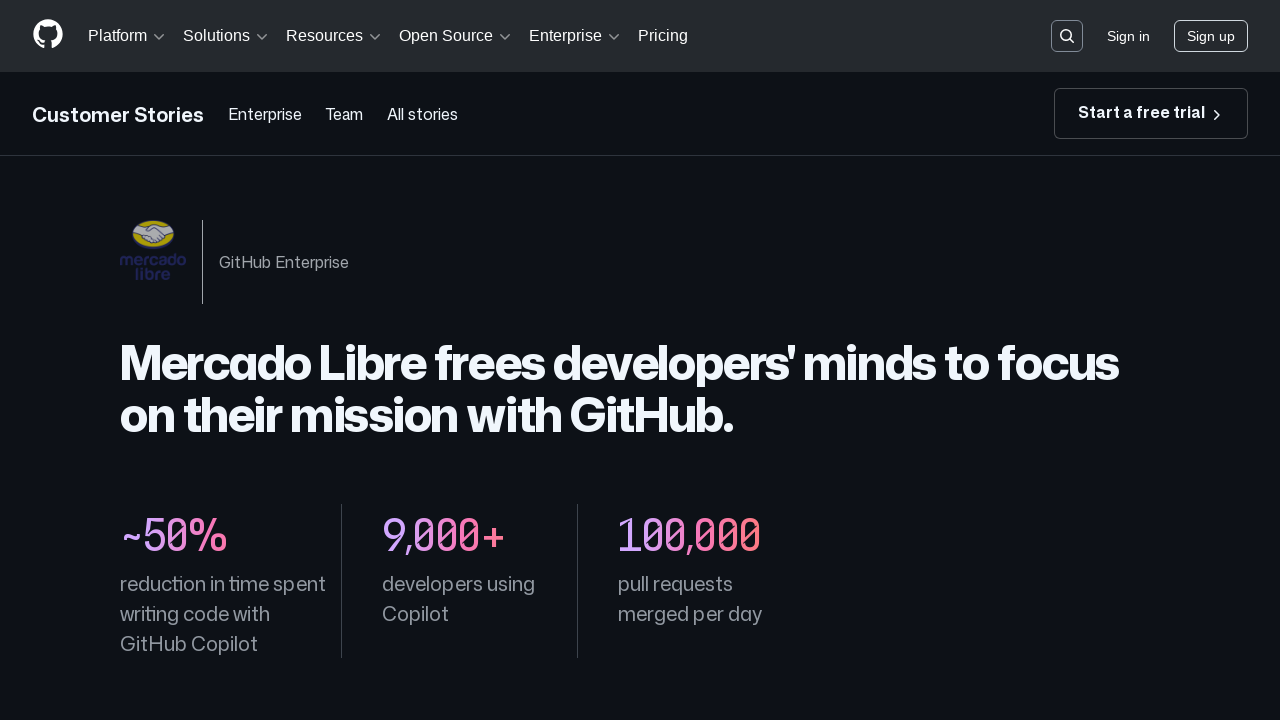

Clicked Security link in footer at (481, 371) on footer >> a:has-text('Security')
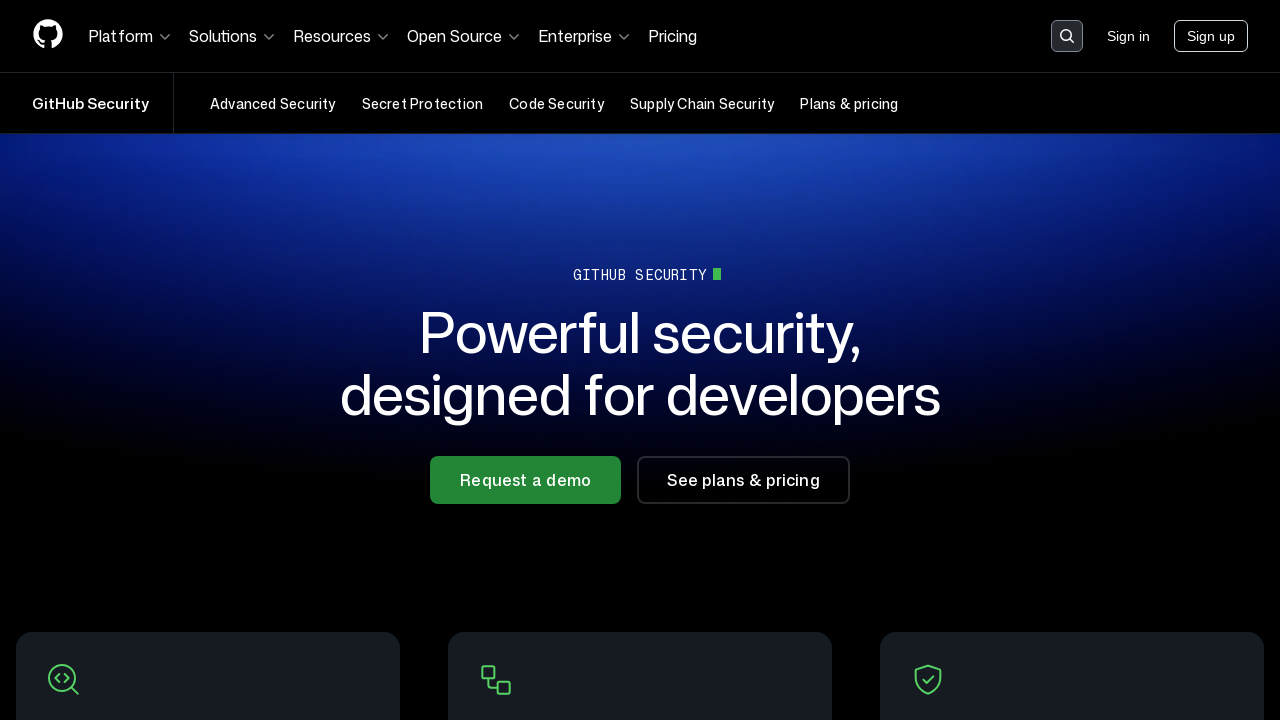

Page navigation completed and network idle
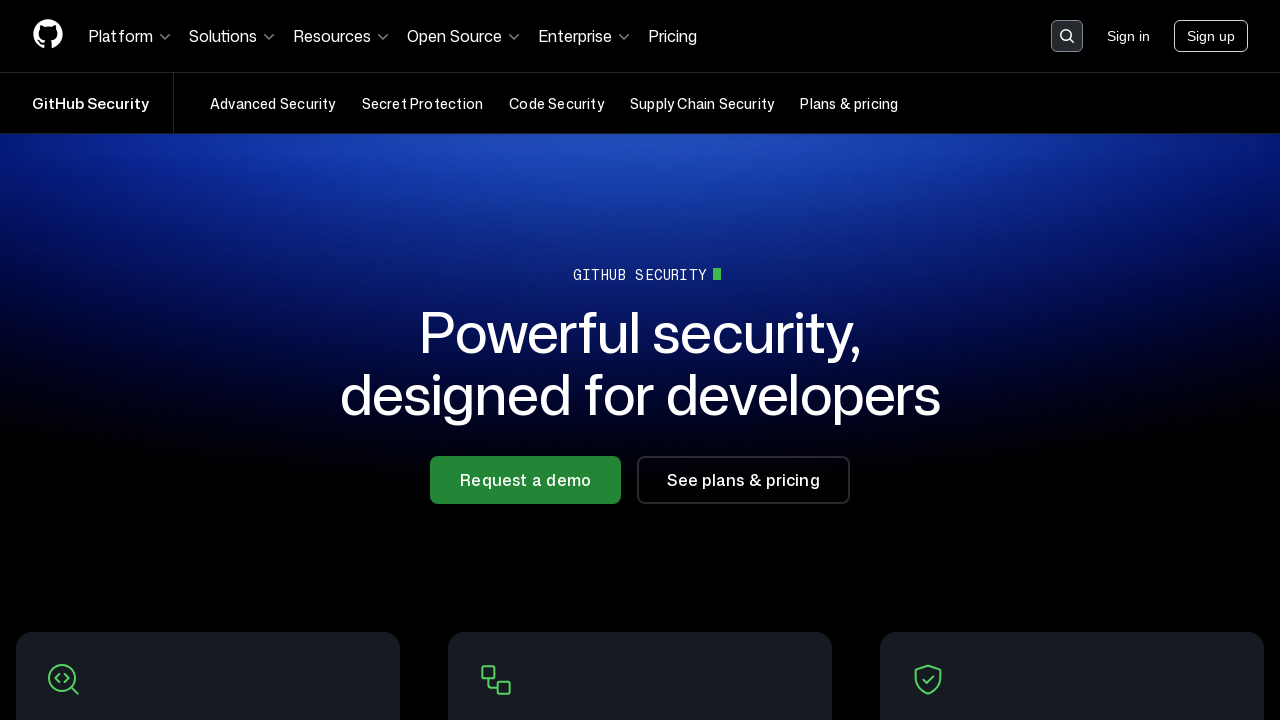

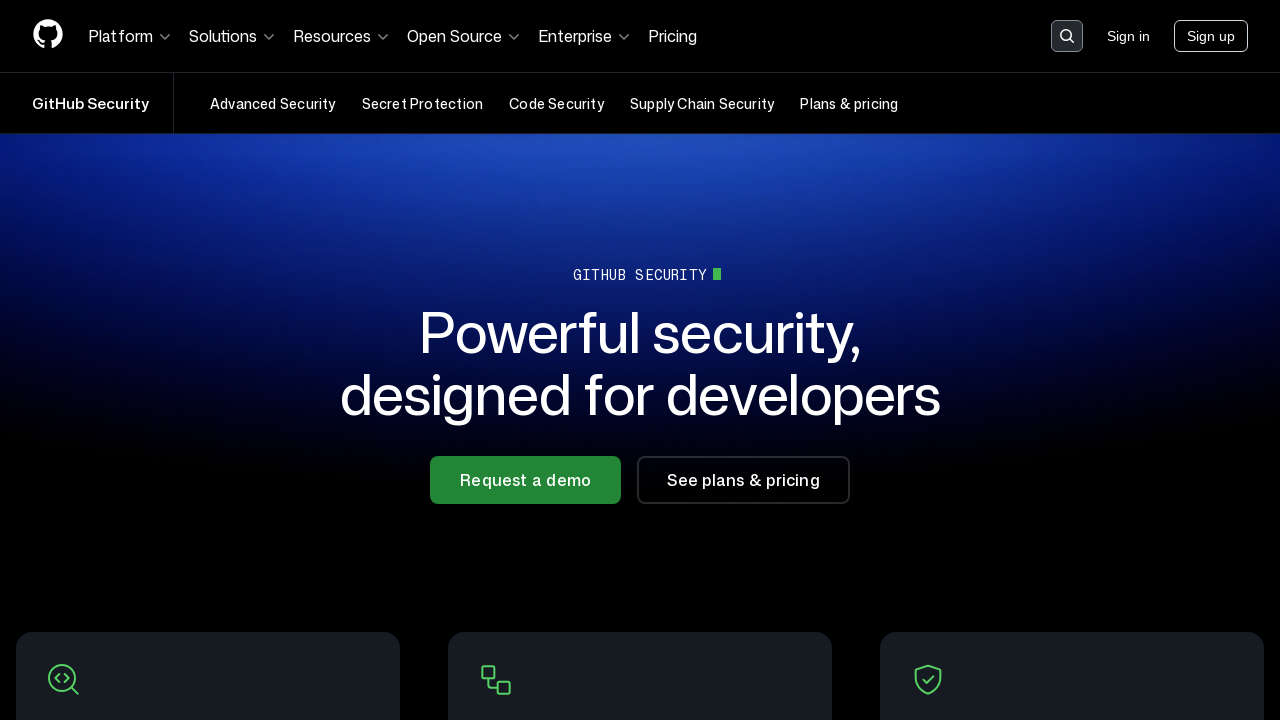